Tests the END key to scroll to the bottom of the jQuery UI homepage

Starting URL: https://jqueryui.com/

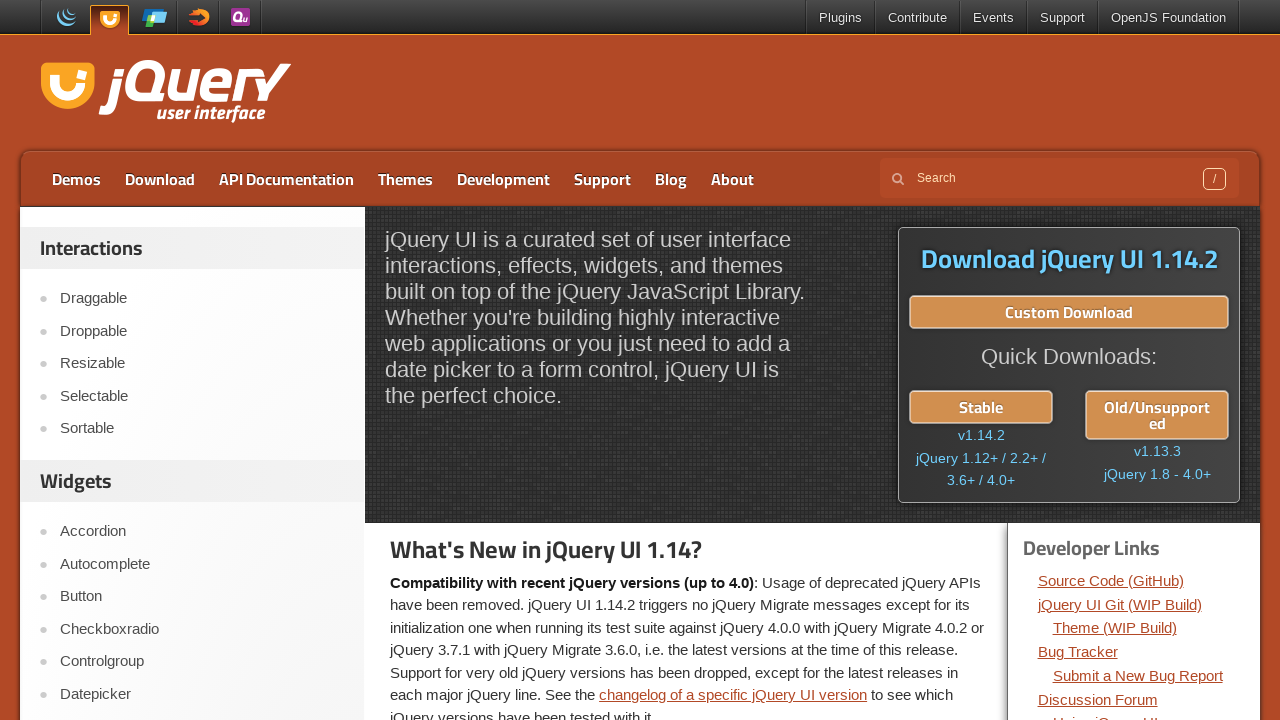

Pressed END key to scroll to bottom of jQuery UI homepage
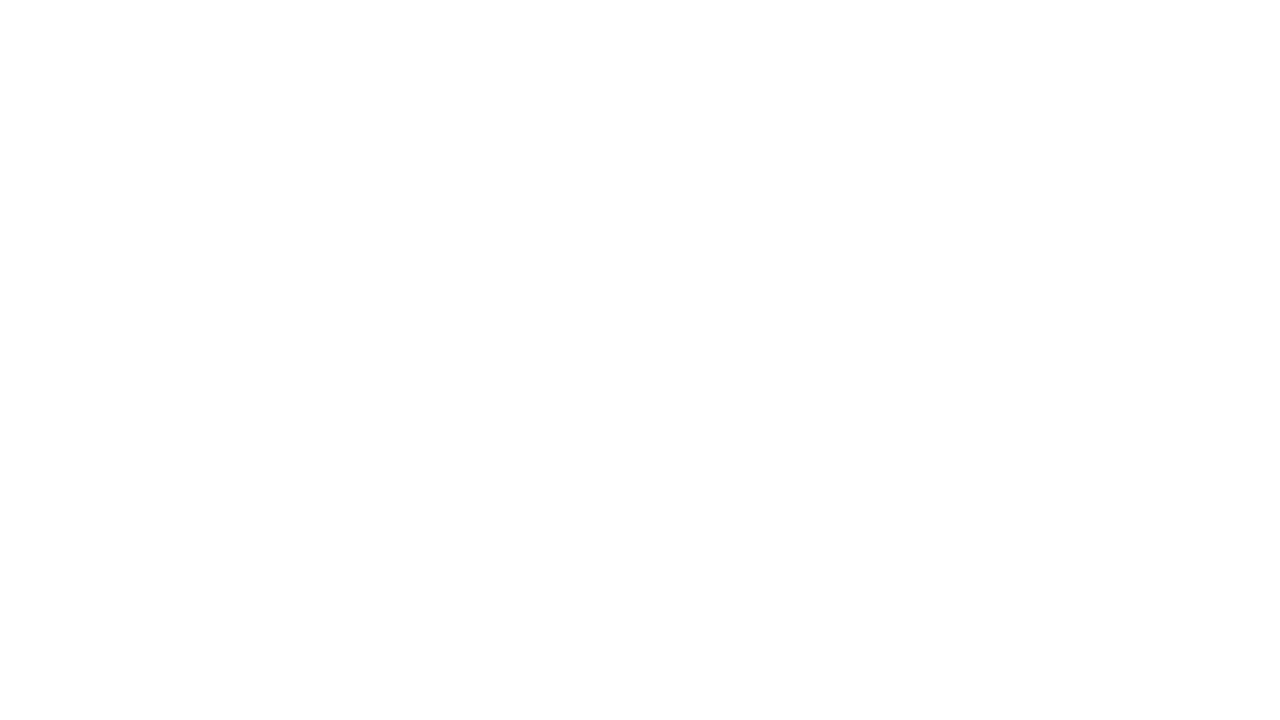

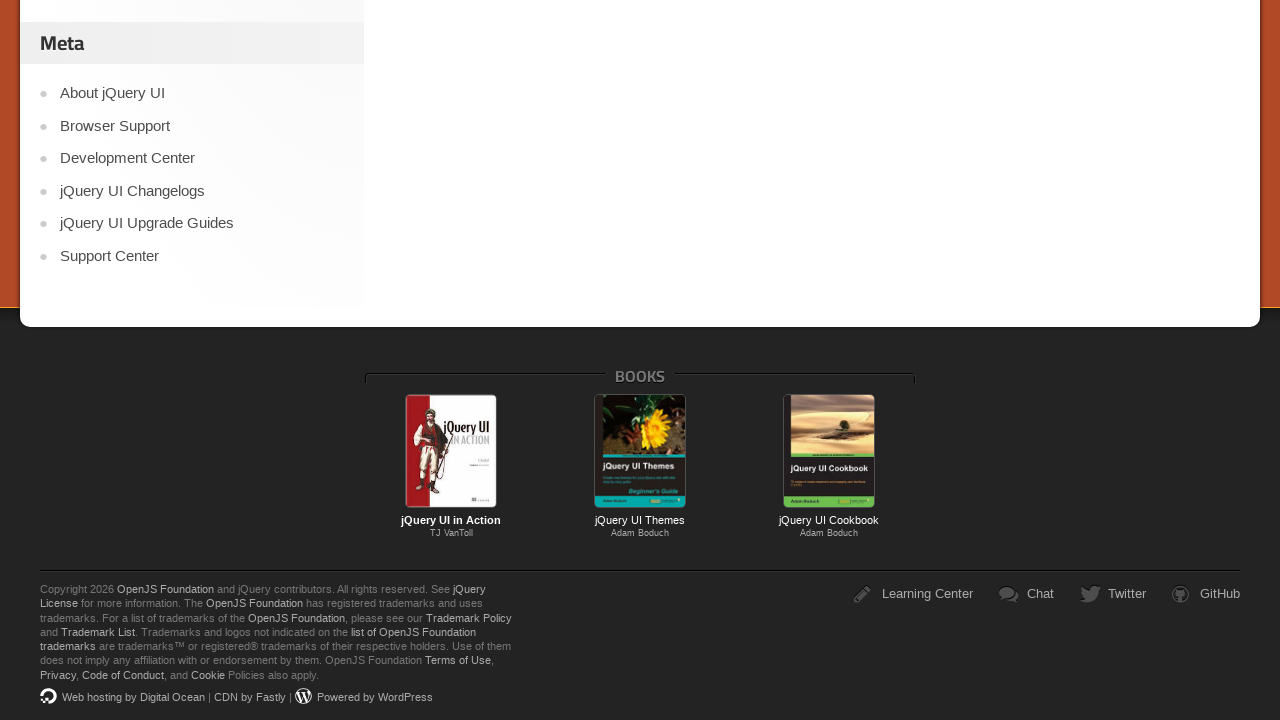